Tests form field interaction by waiting for the firstname field to appear, clicking on it, and typing text into it

Starting URL: https://www.tutorialspoint.com/selenium/practice/register.php

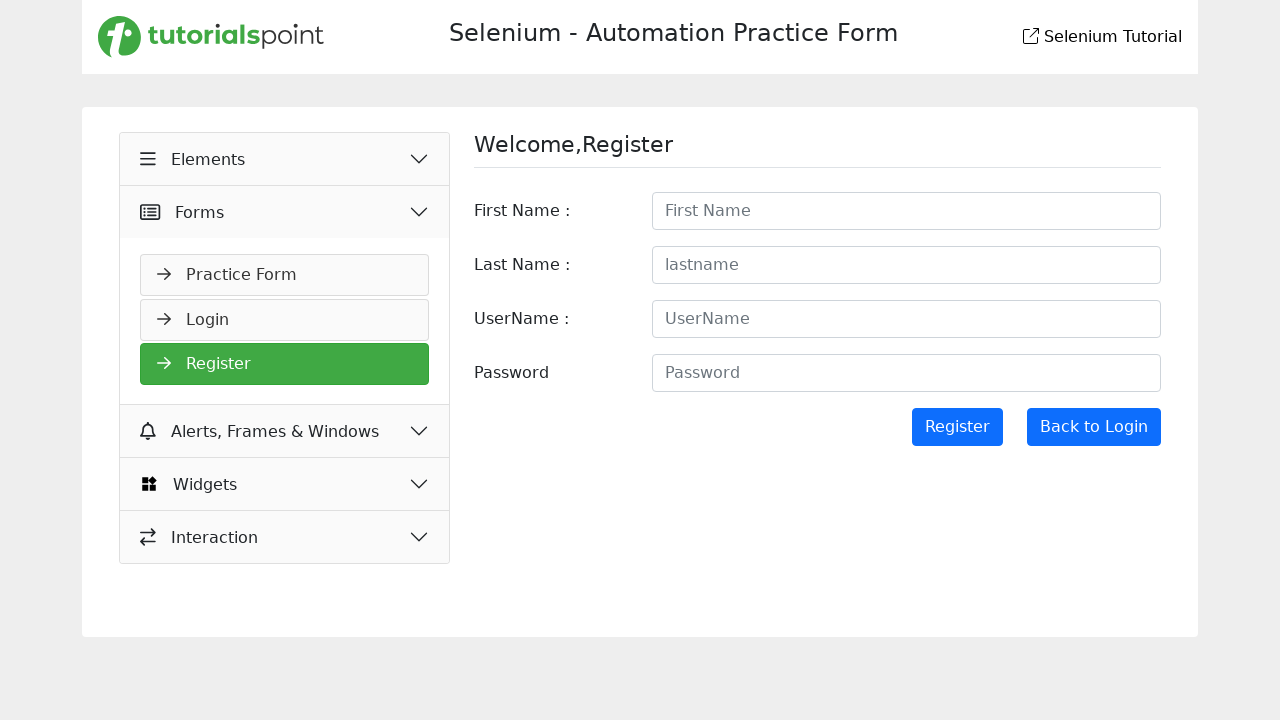

Waited for firstname field to appear on the page
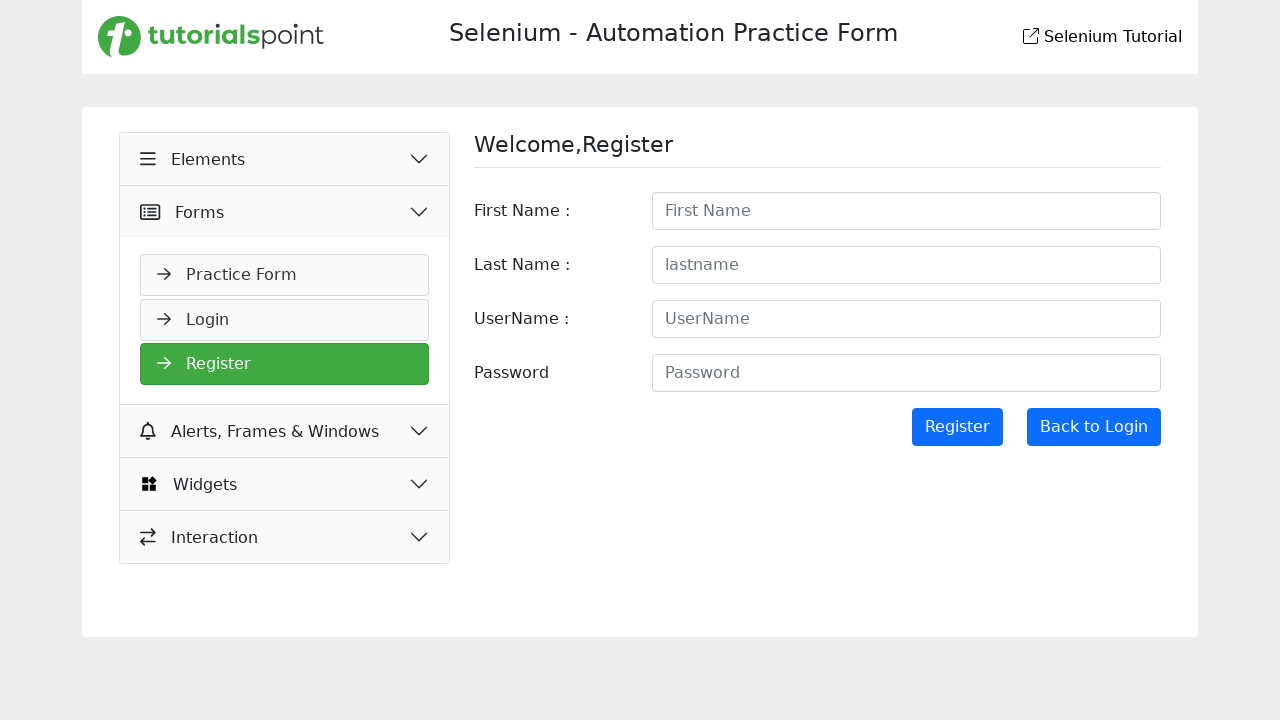

Clicked on the firstname field at (906, 211) on #firstname
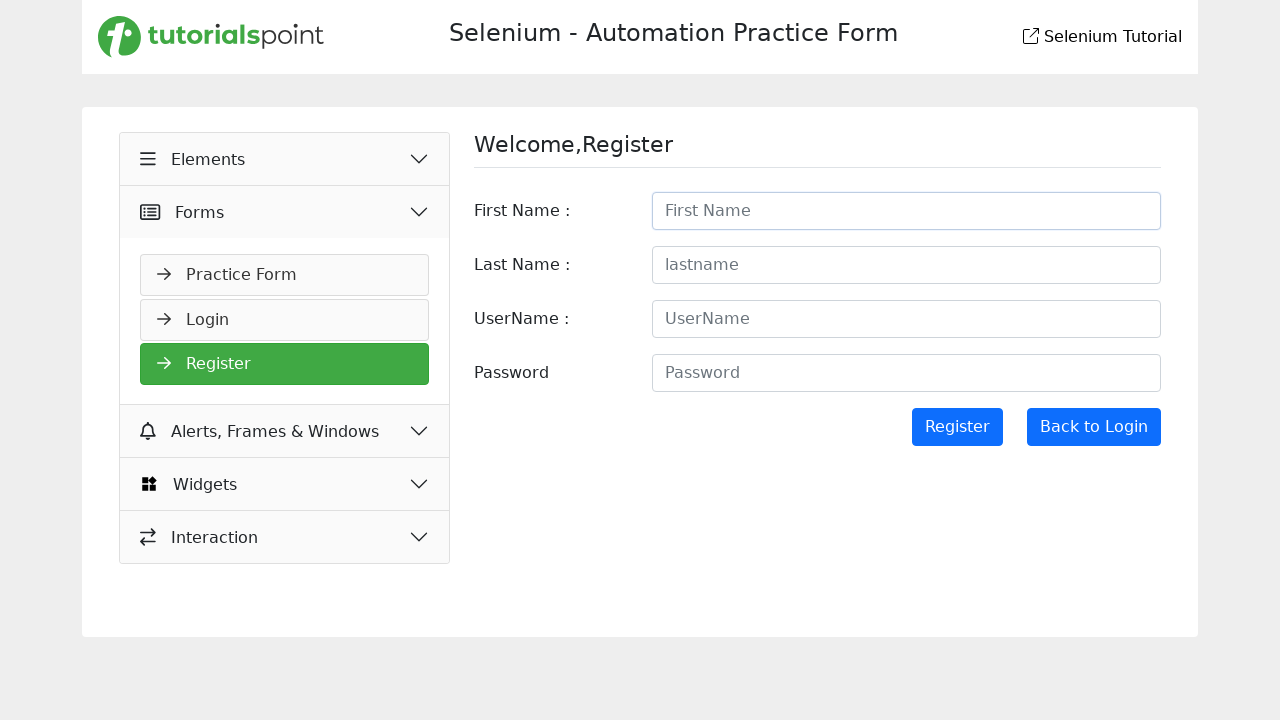

Typed 'Dave' into the firstname field on #firstname
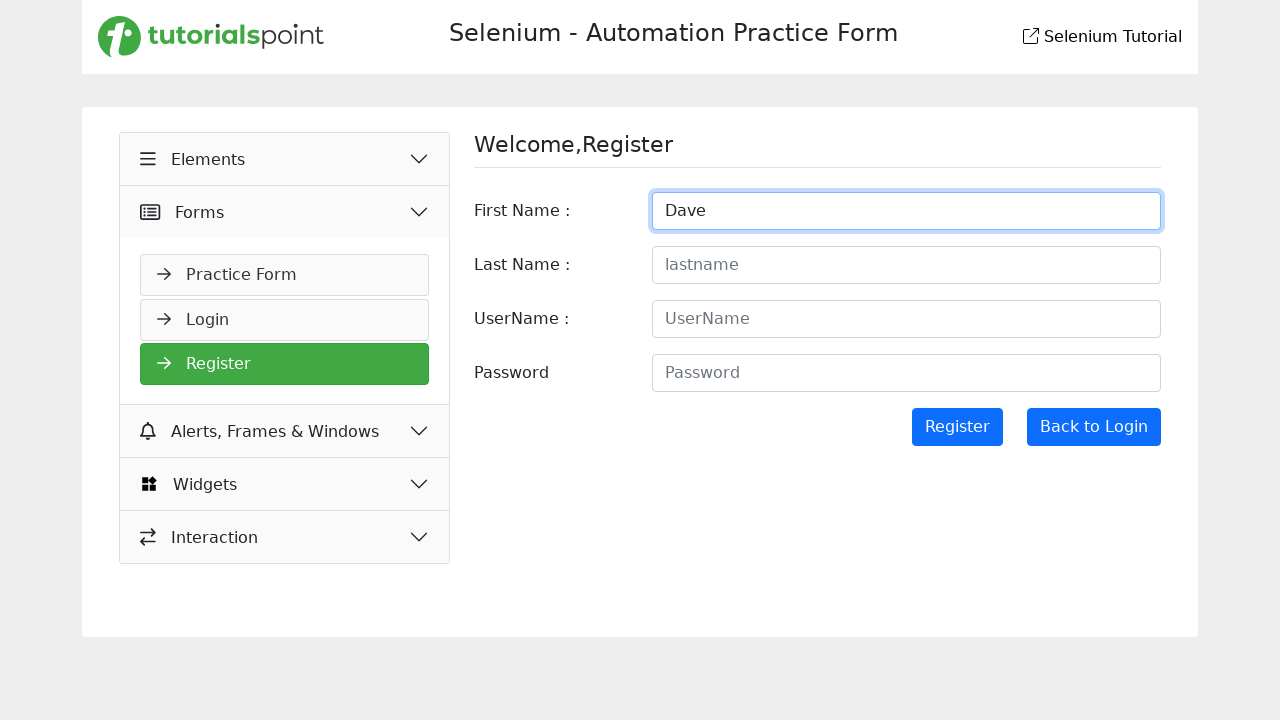

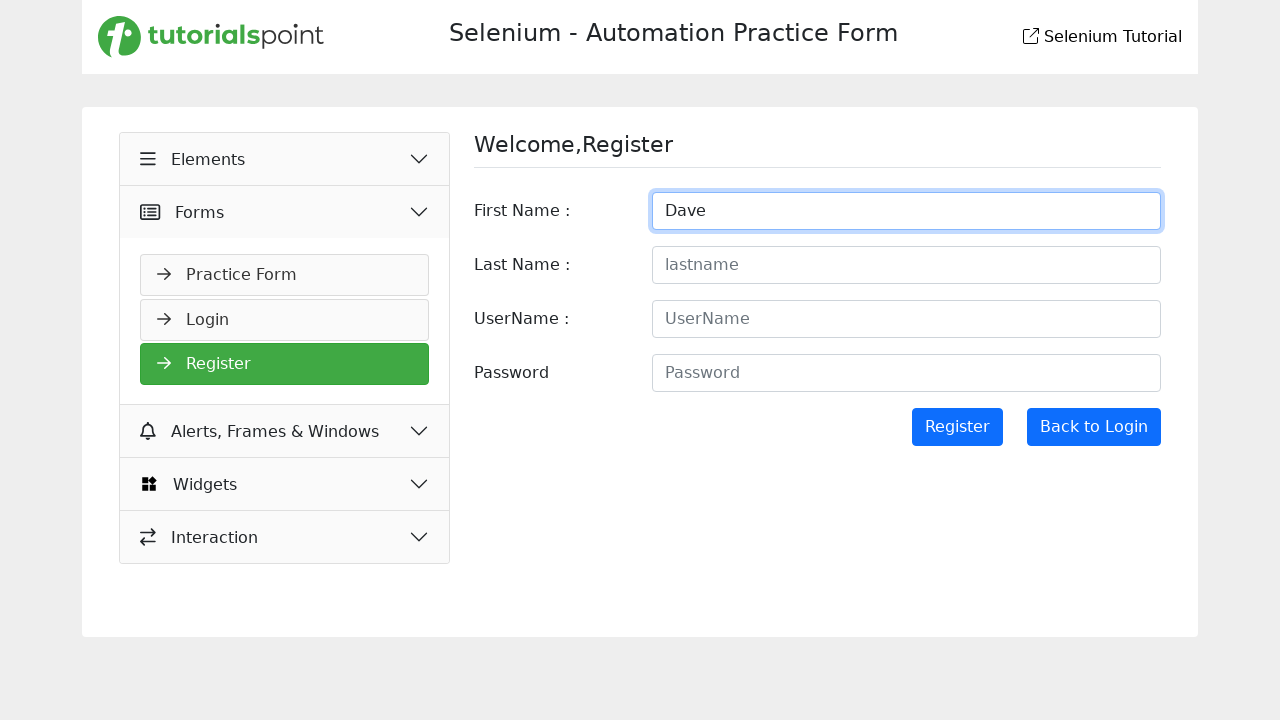